Tests navigation to a product page by clicking on the special offer button

Starting URL: https://advantageonlineshopping.com/#/

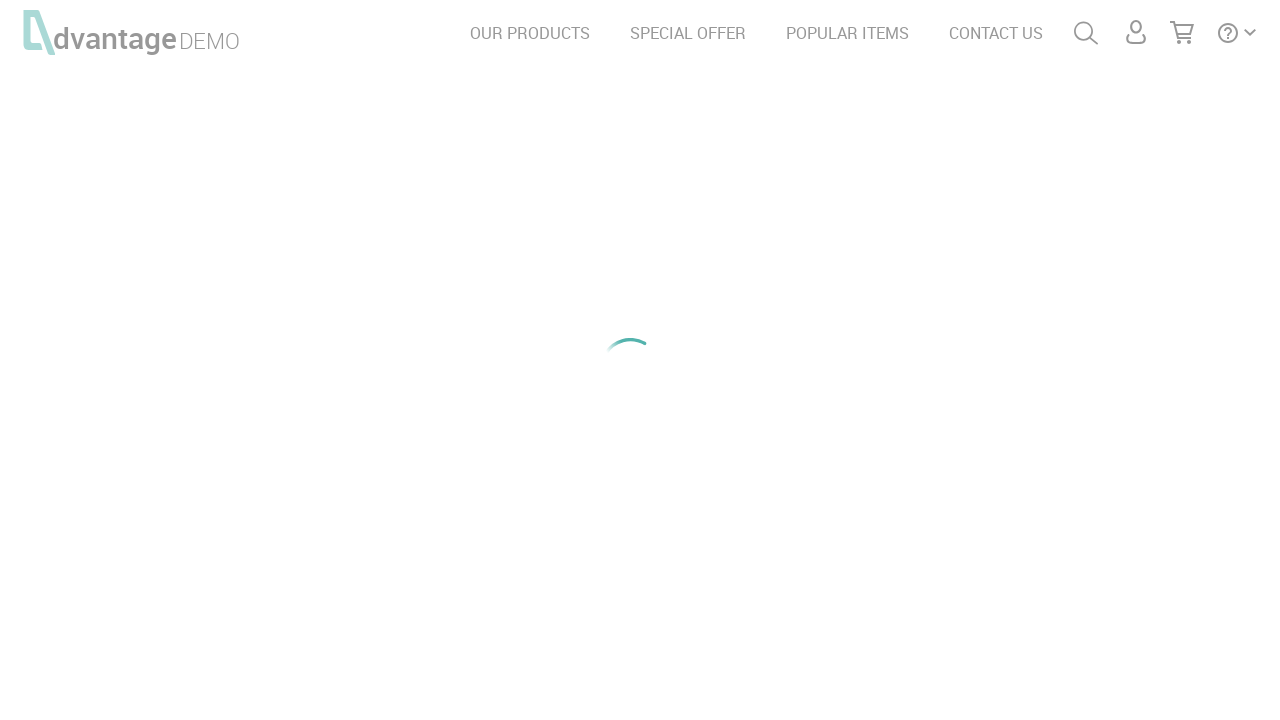

Clicked special offer button to navigate to product at (952, 360) on #see_offer_btn
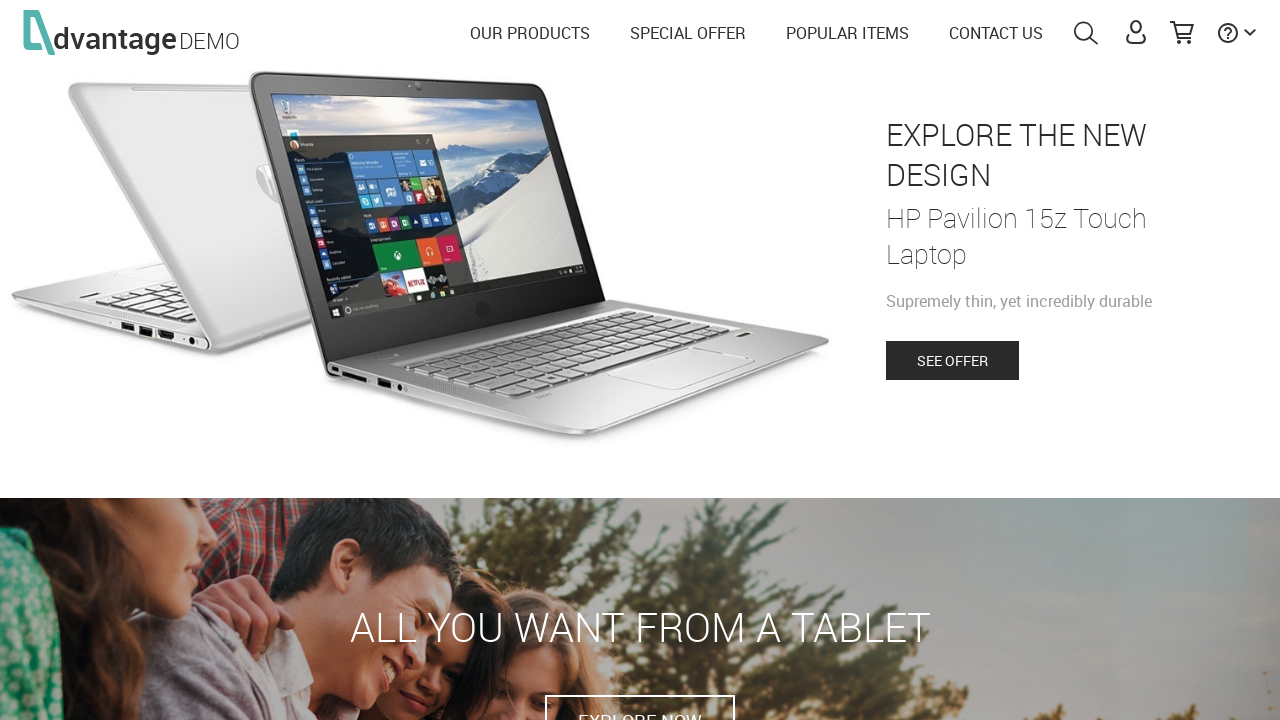

Navigated to product page (product ID: 3)
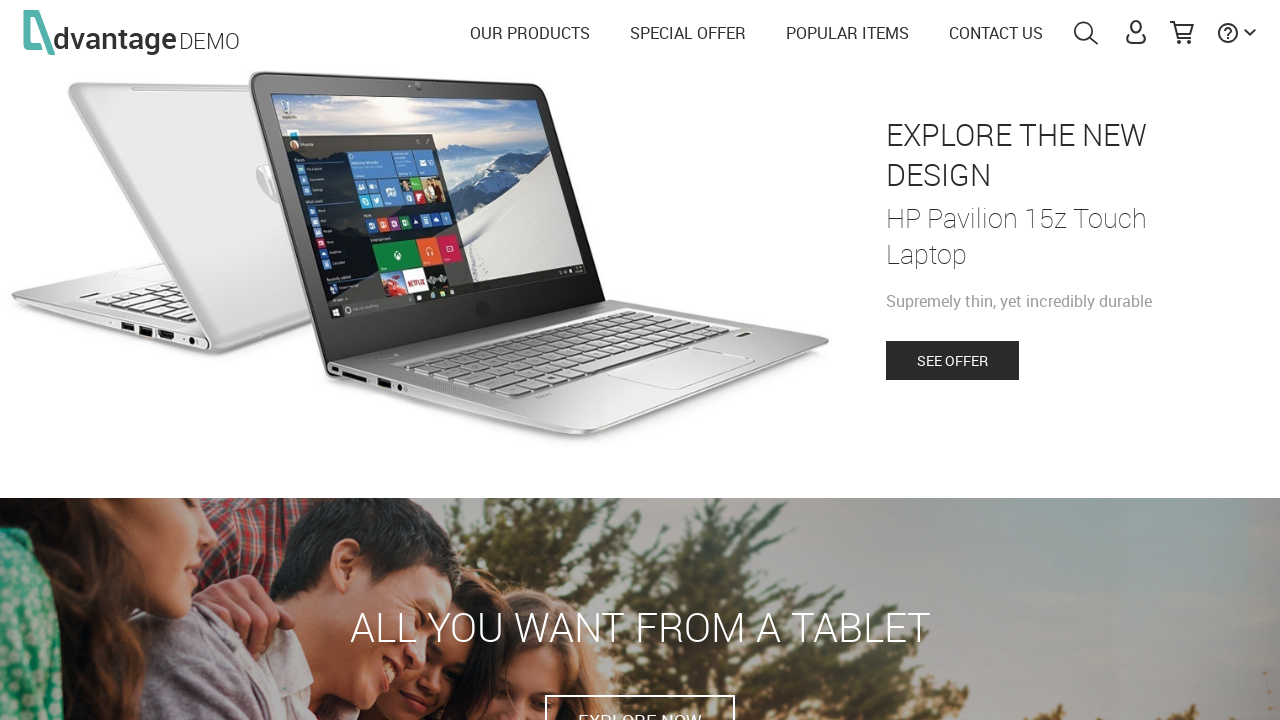

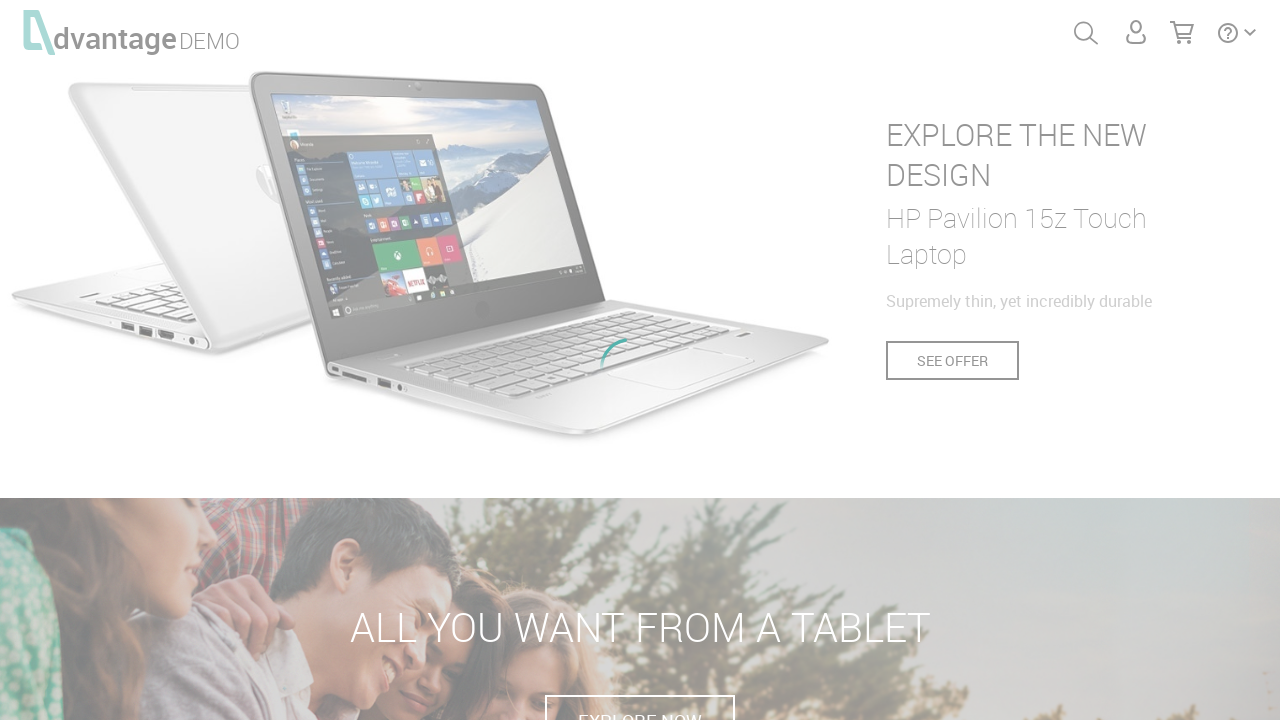